Tests drag and drop functionality on the jQuery UI droppable demo page by first dragging an element by offset, then dragging it to a target drop zone

Starting URL: http://jqueryui.com/droppable

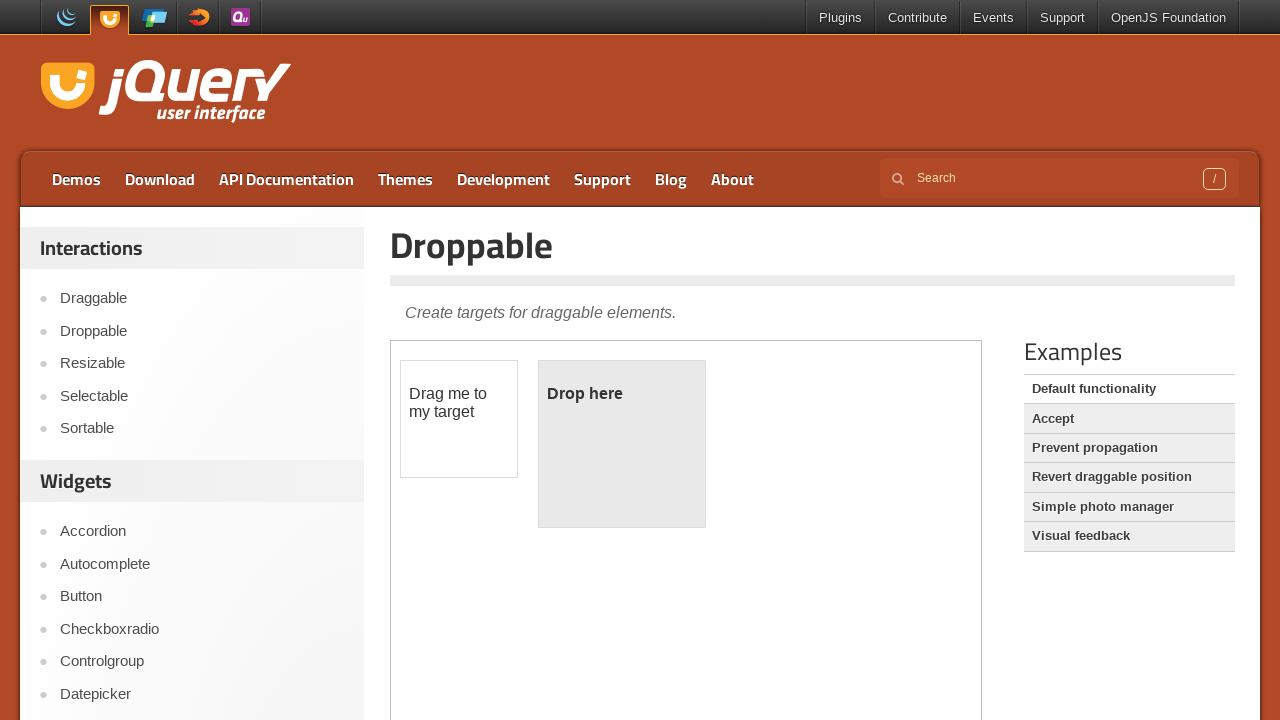

Navigated to jQuery UI droppable demo page
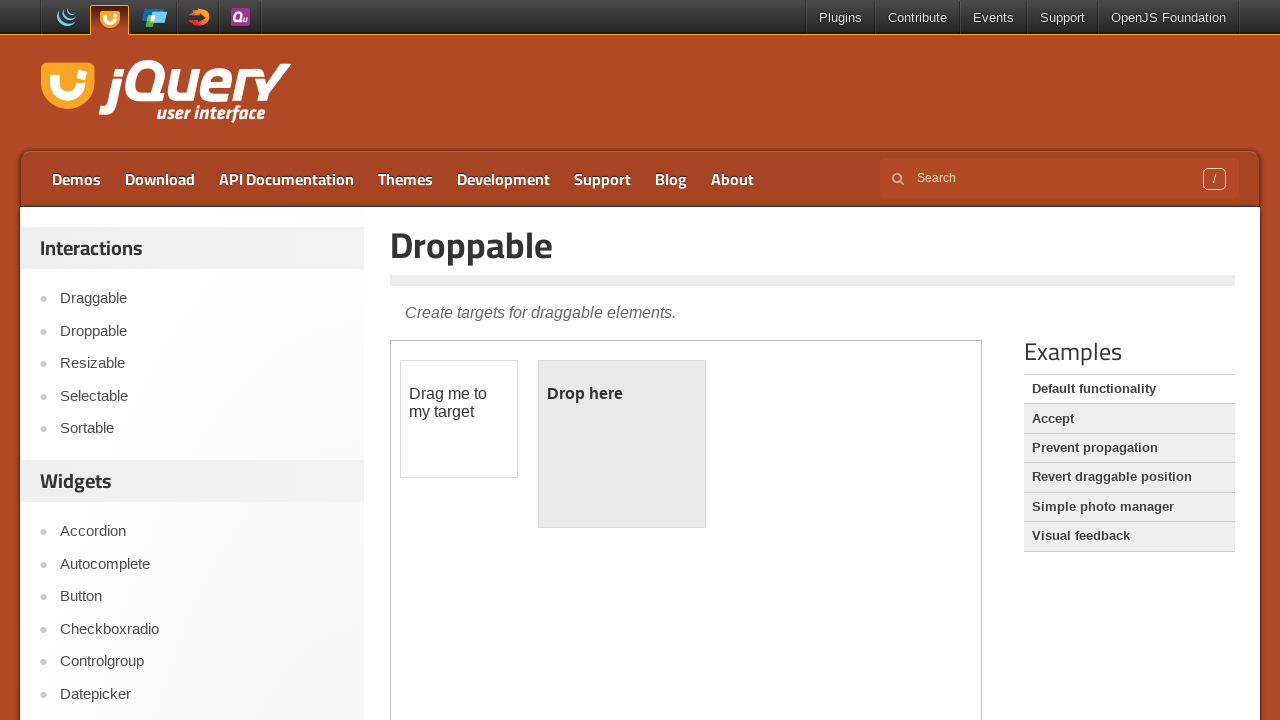

Located the iframe containing drag and drop demo
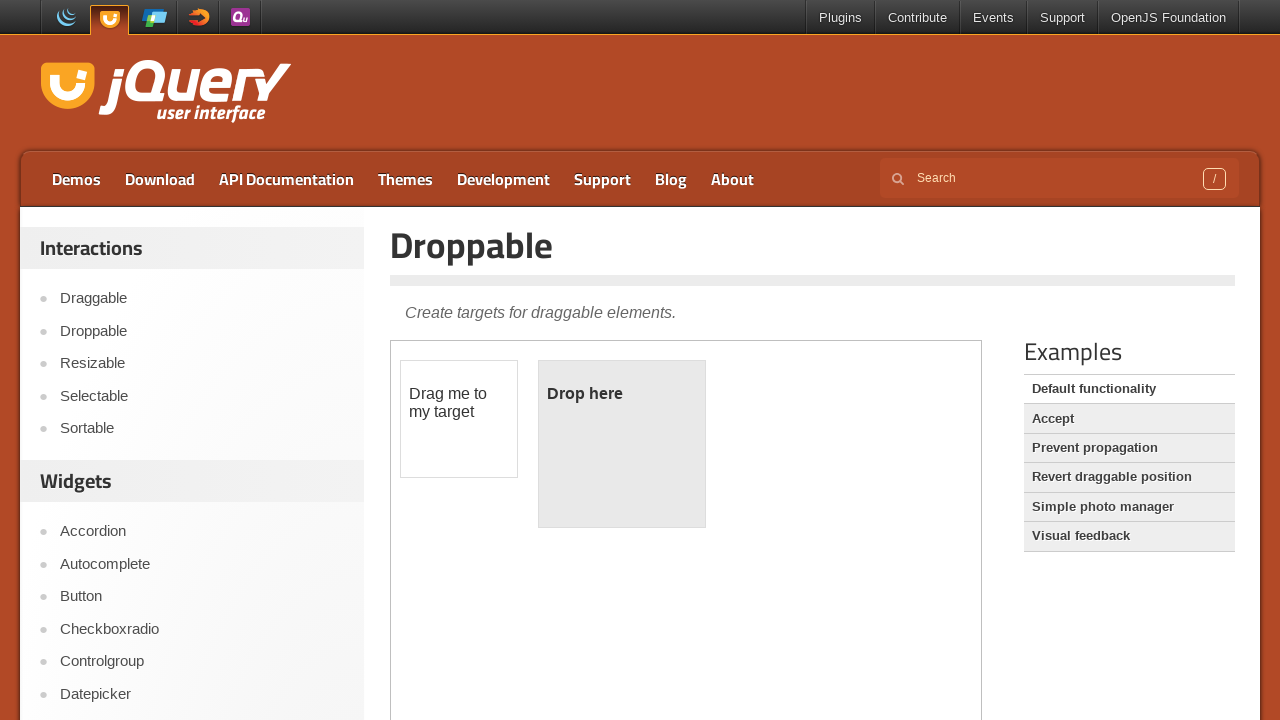

Located the draggable element
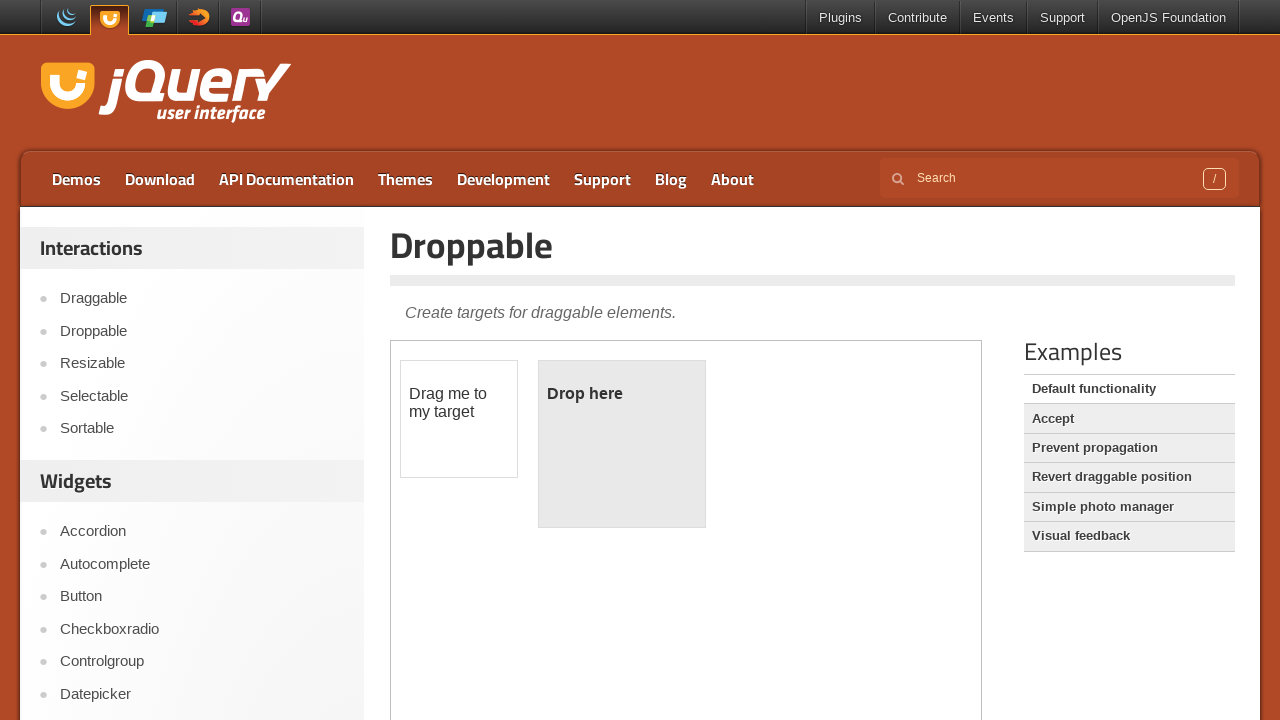

Located the droppable target element
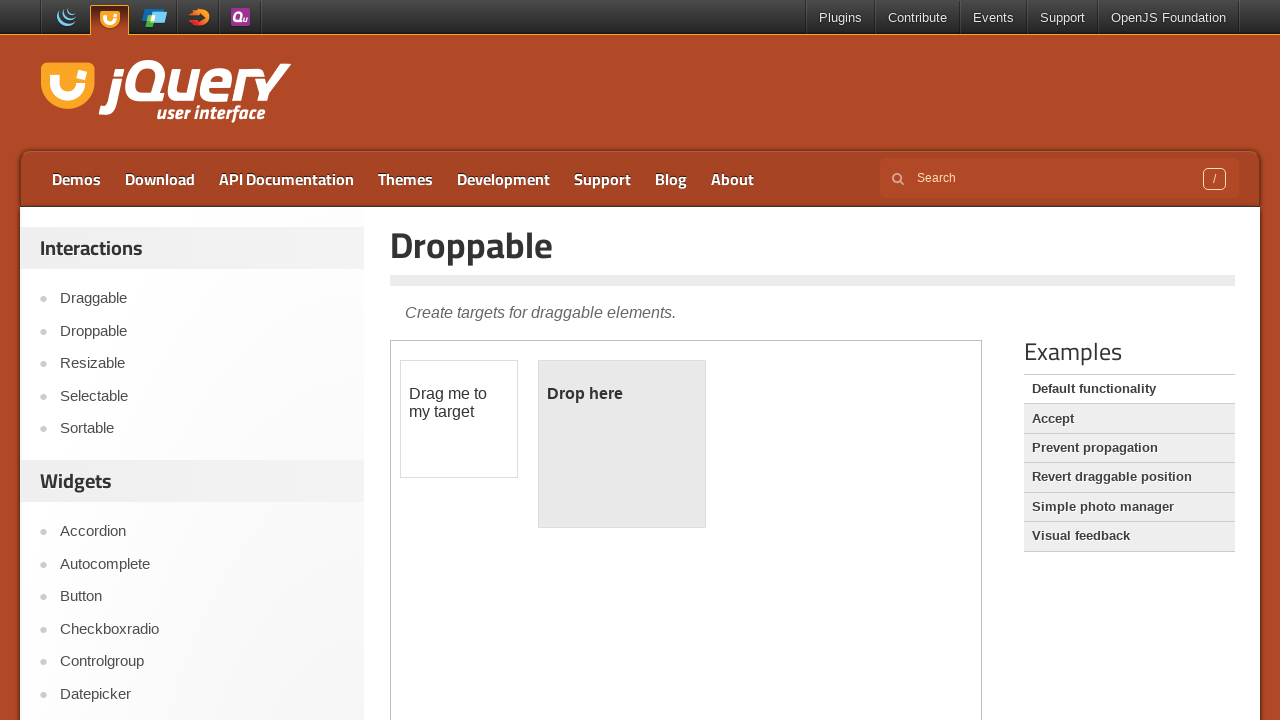

Got bounding box of draggable element
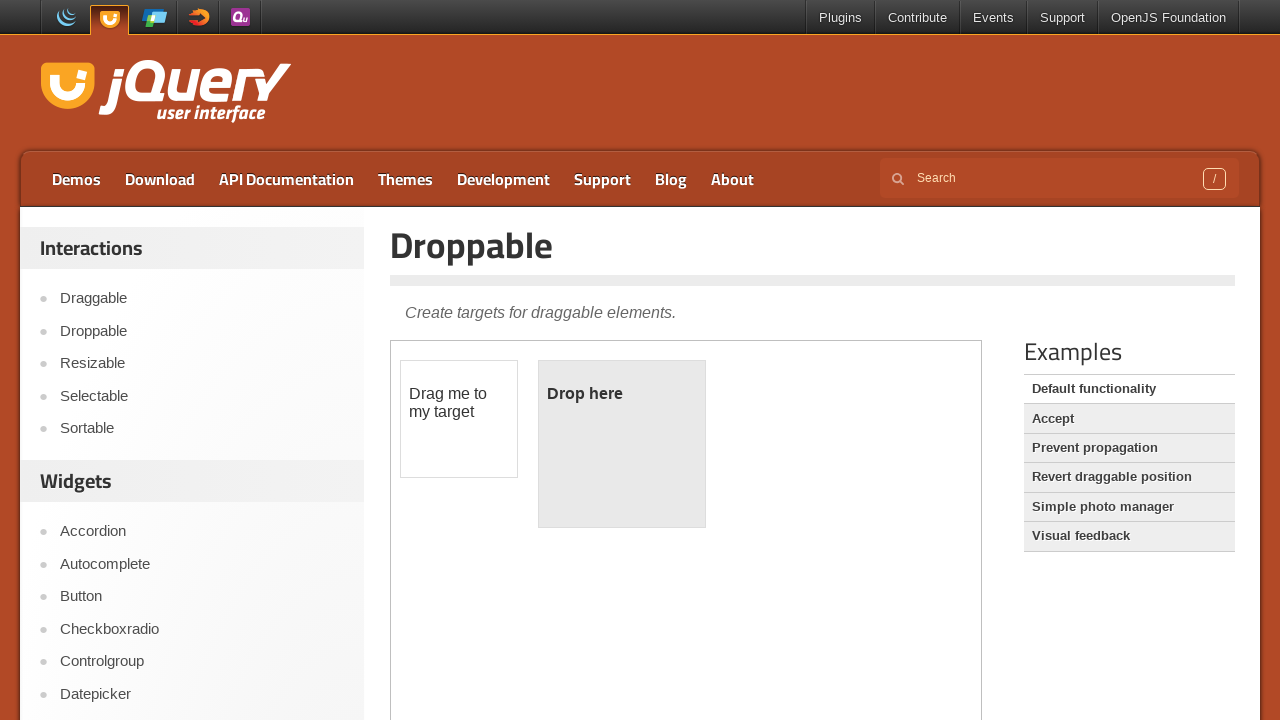

Moved mouse to center of draggable element at (459, 419)
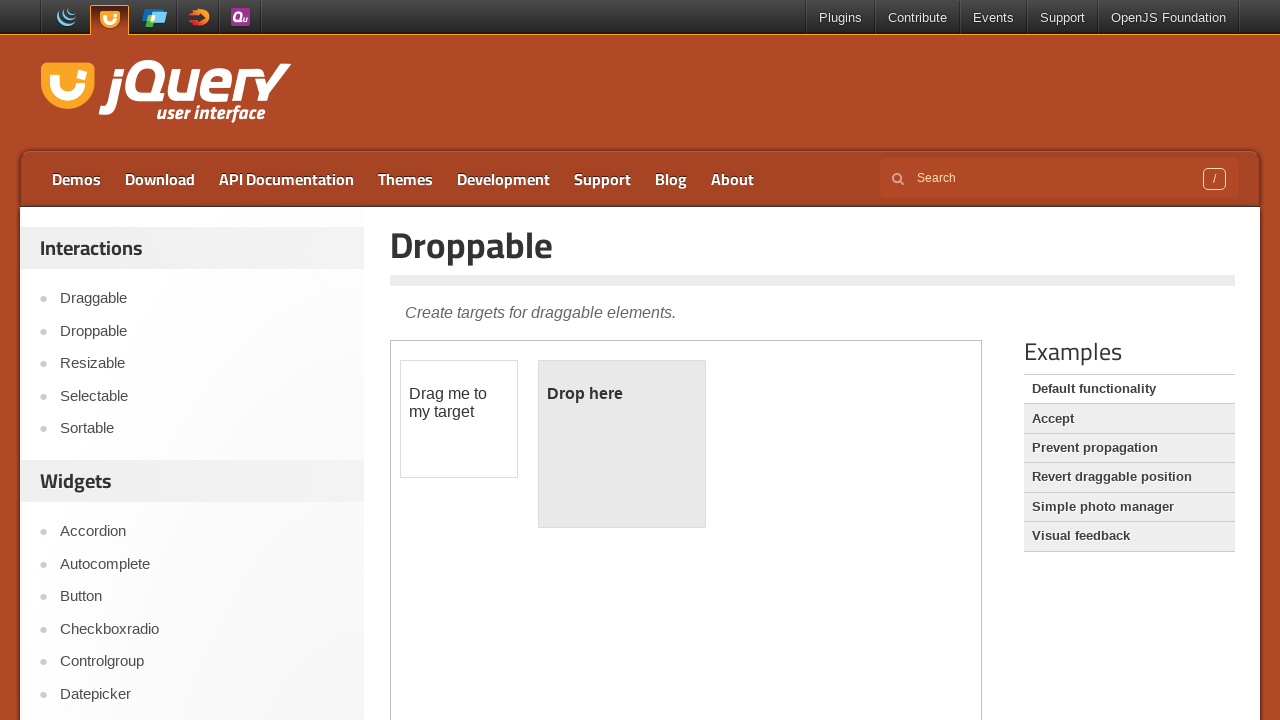

Pressed mouse button down on draggable element at (459, 419)
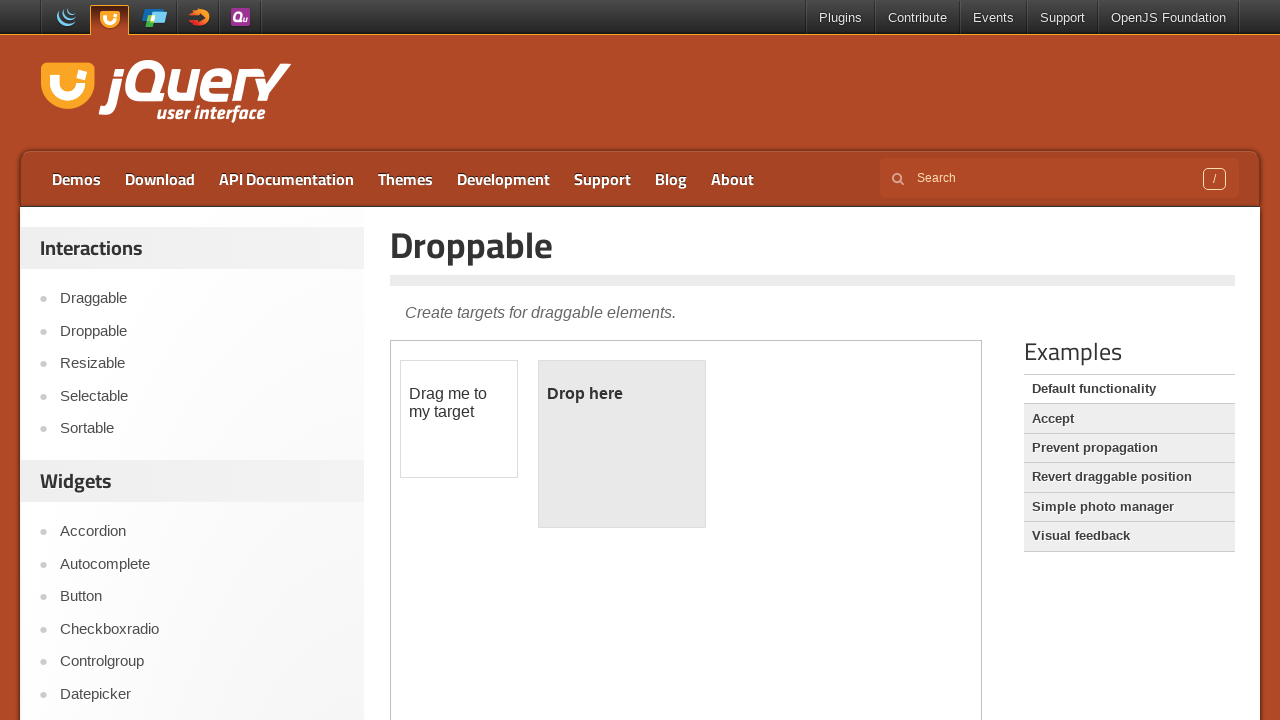

Dragged element by offset (100, 100) at (559, 519)
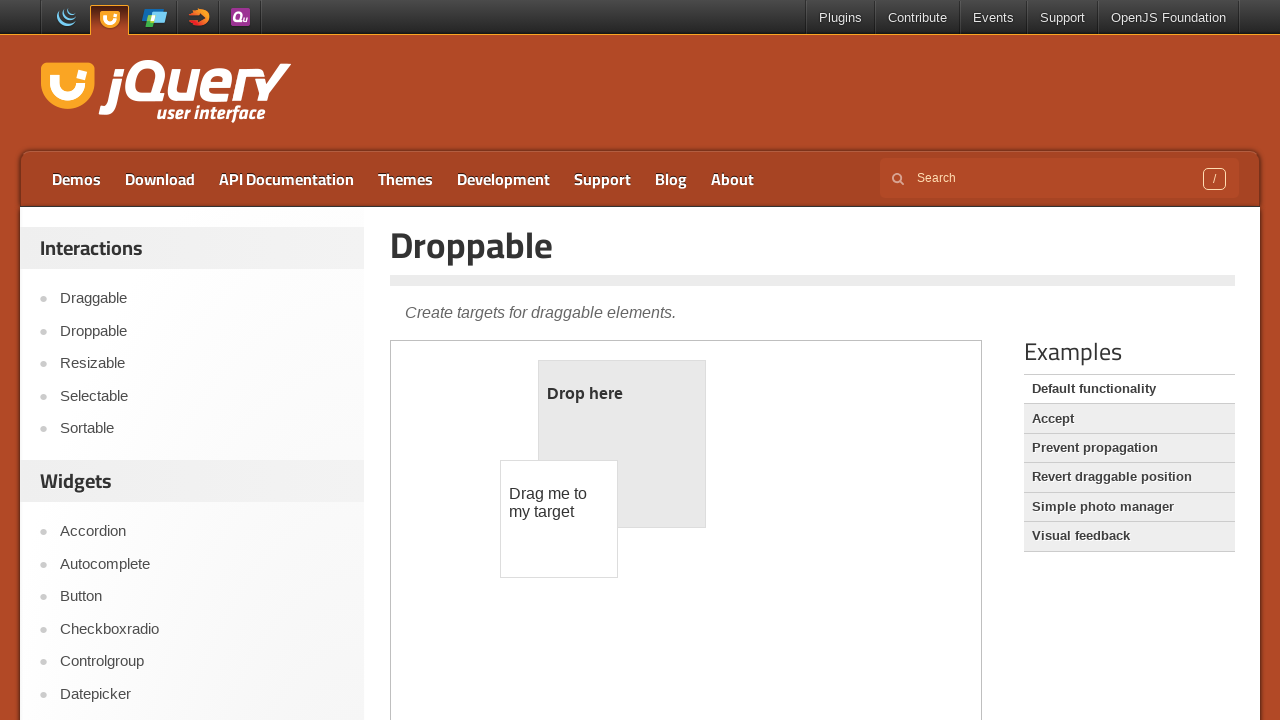

Released mouse button after offset drag at (559, 519)
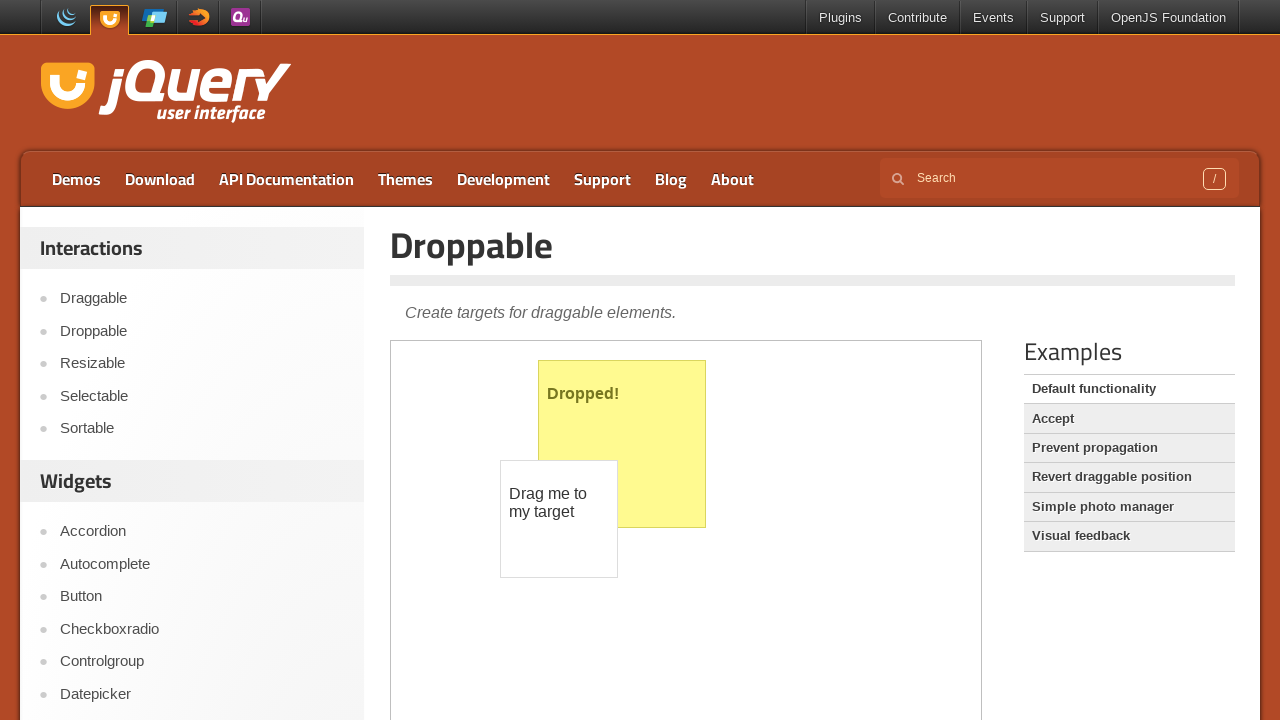

Dragged element to the droppable target zone at (622, 444)
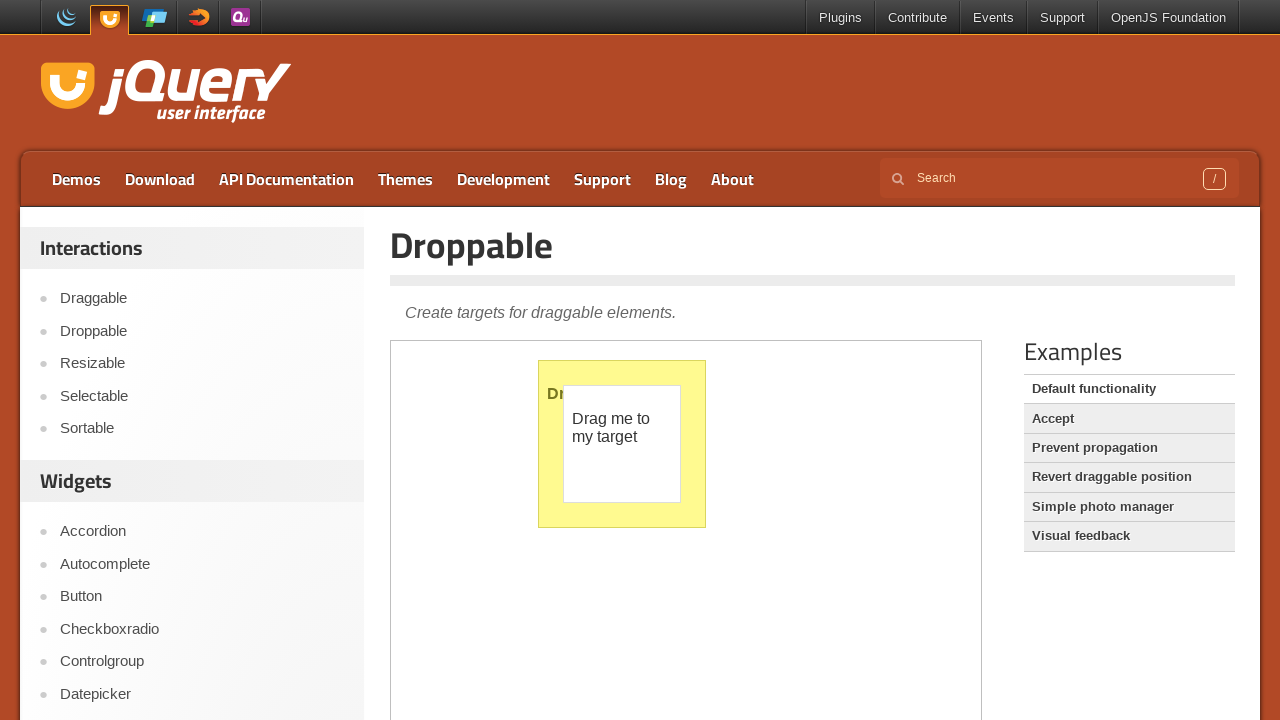

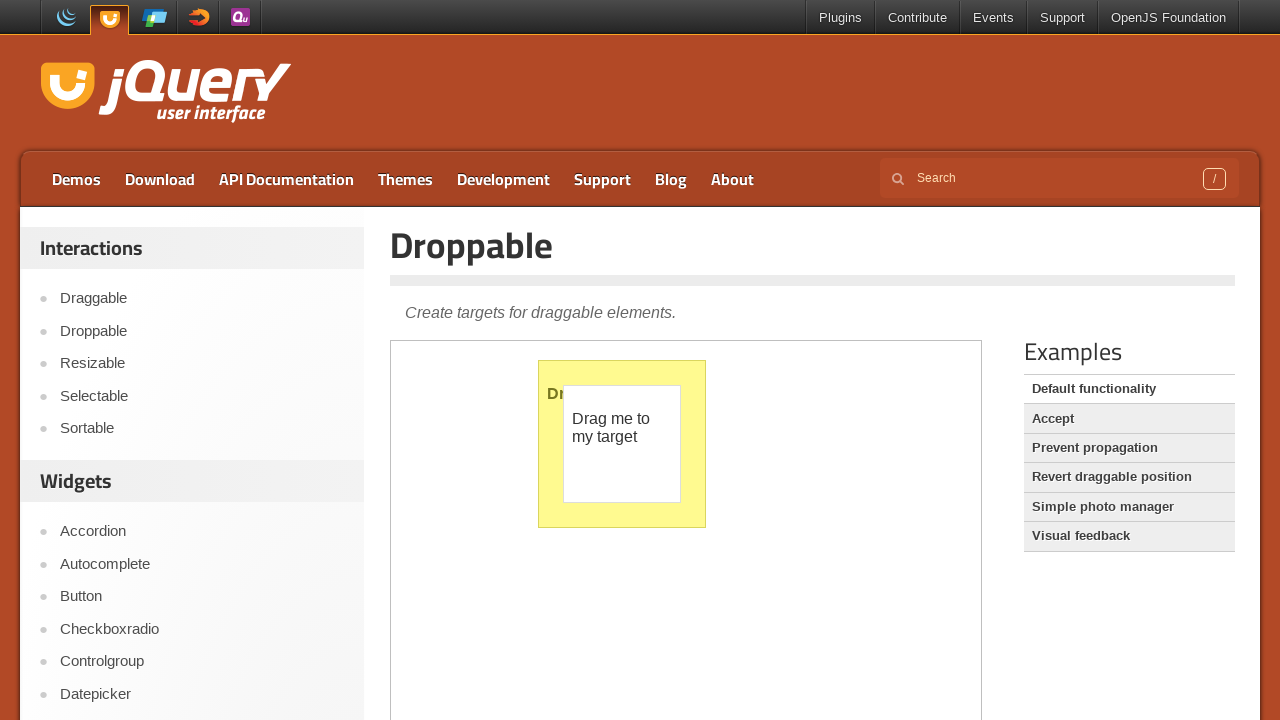